Tests mouse hover functionality by hovering over an avatar and verifying that additional user information (caption) is displayed

Starting URL: http://the-internet.herokuapp.com/hovers

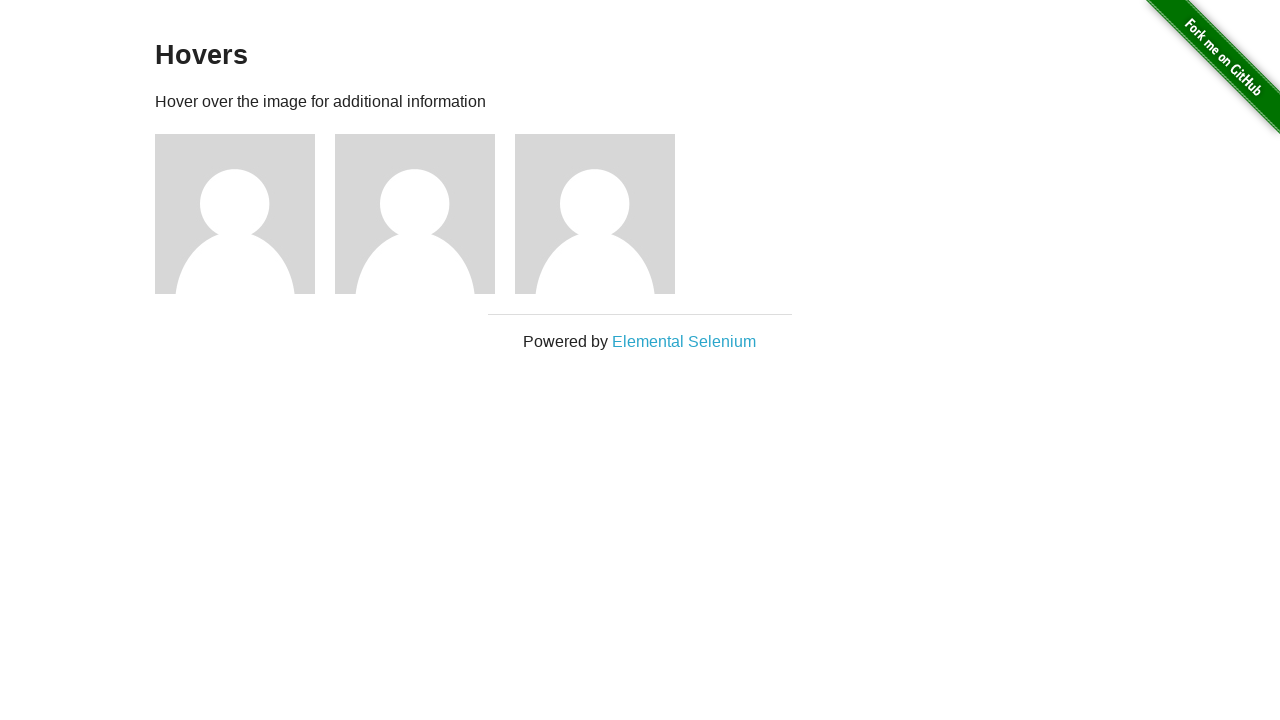

Located the first avatar element
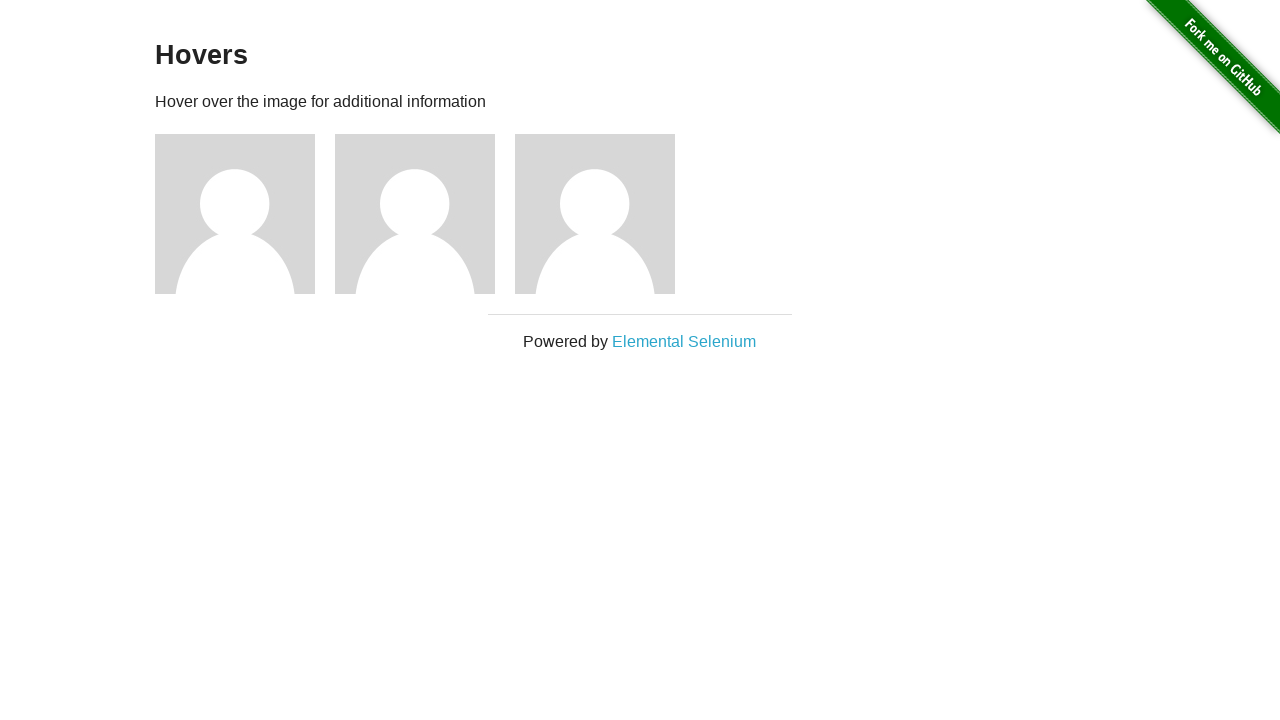

Hovered over the avatar element at (245, 214) on .figure >> nth=0
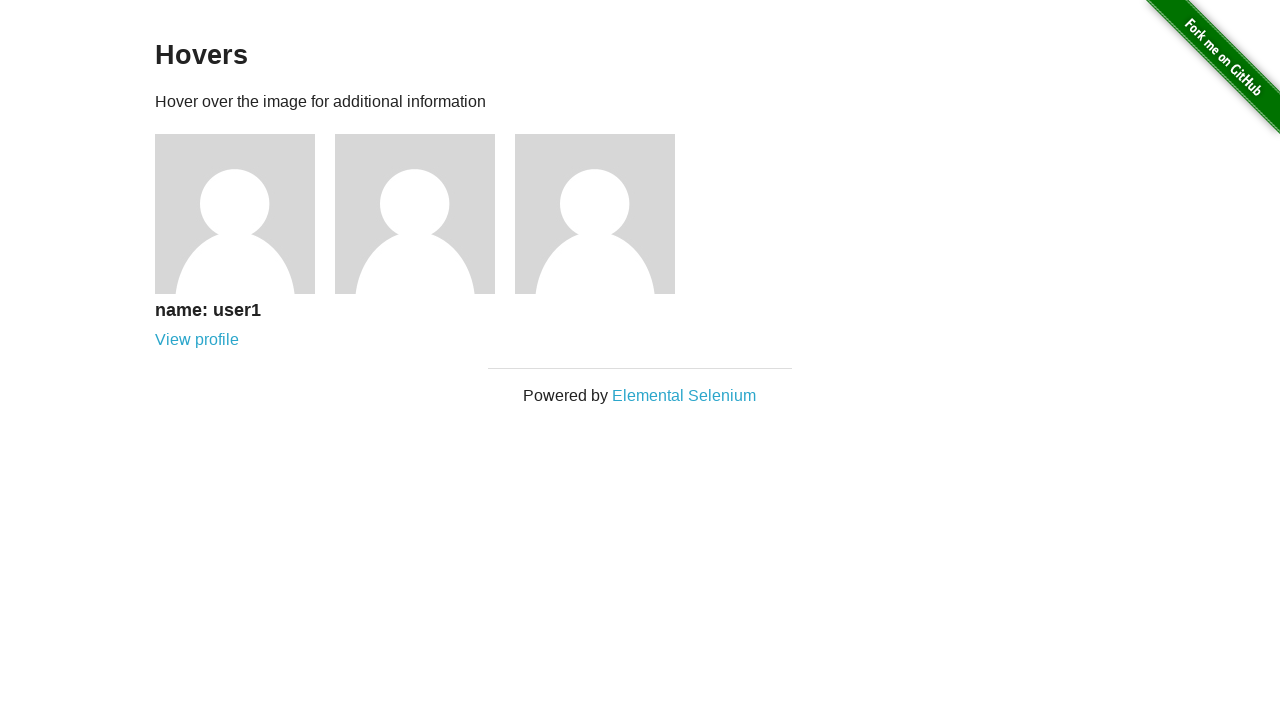

Located the caption element
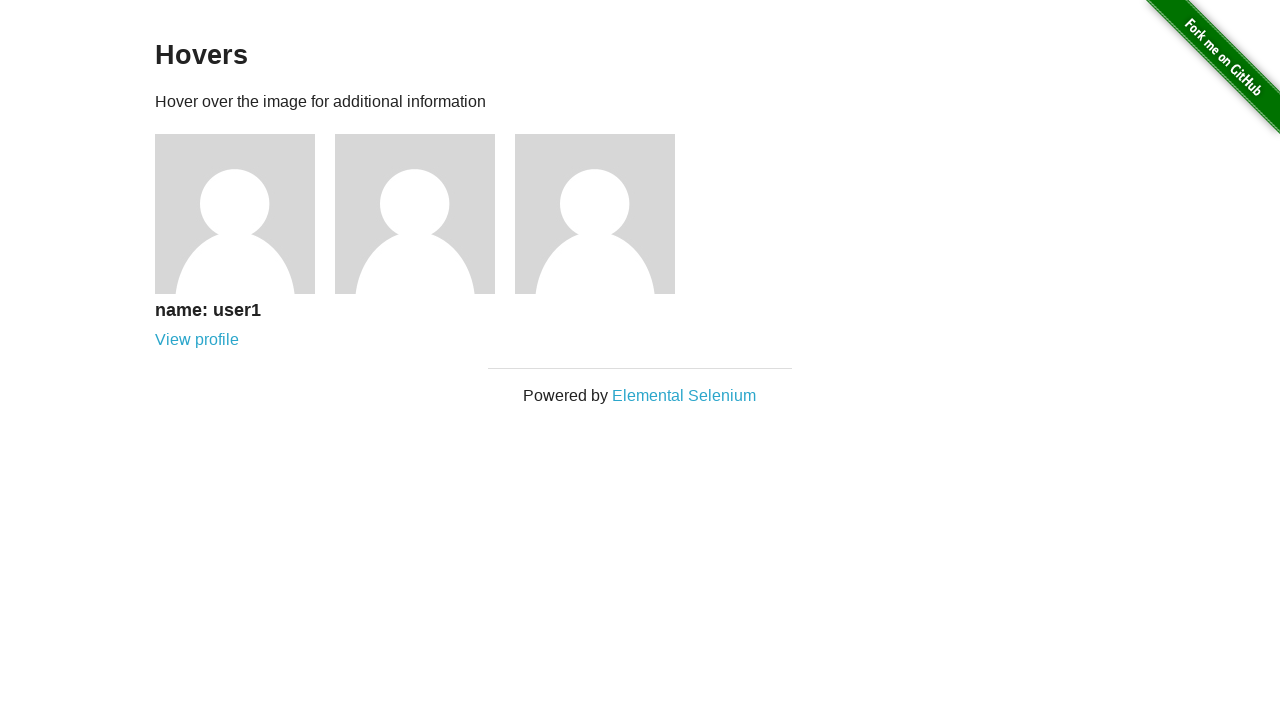

Verified that the caption is visible after hover
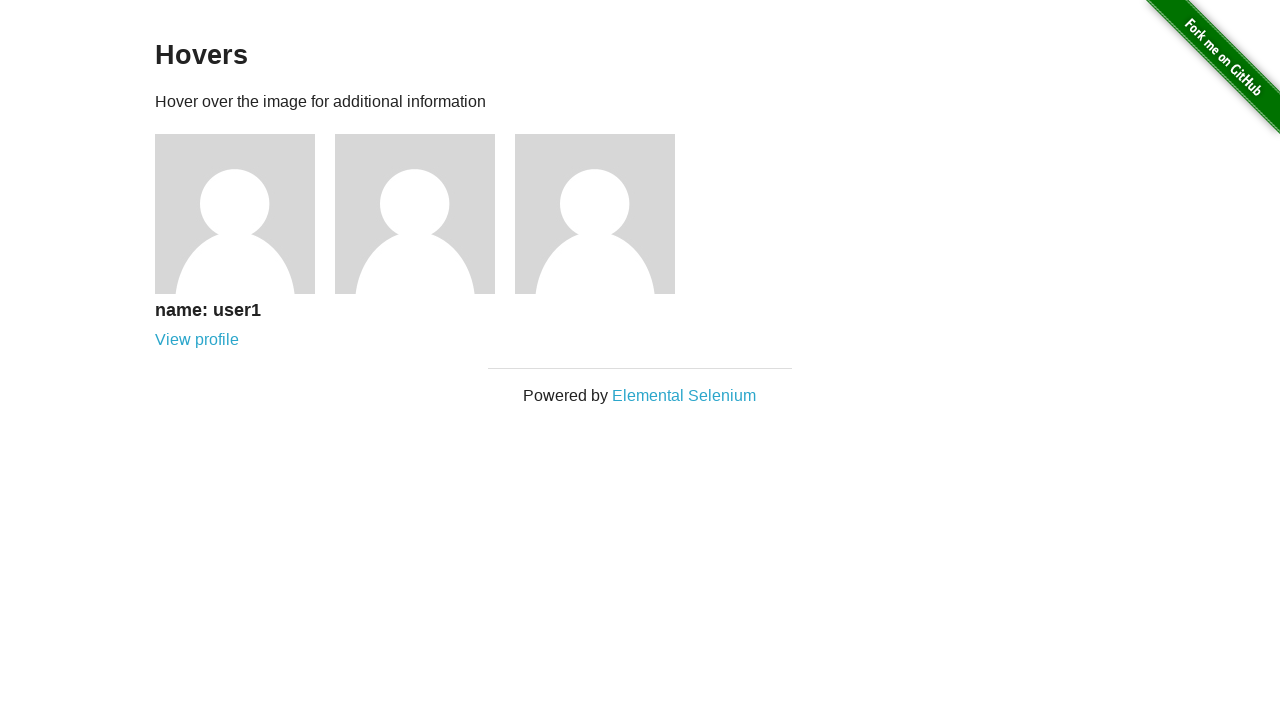

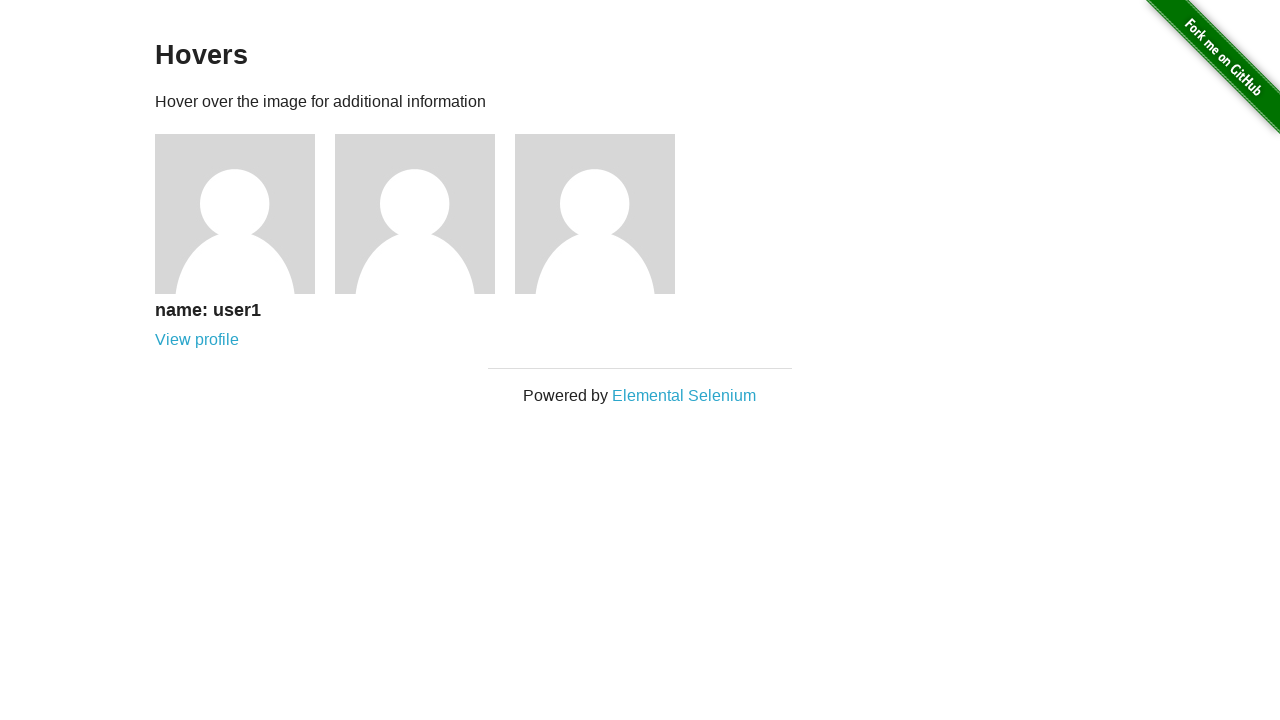